Tests the "О нас" (About Us) footer link by clicking it and verifying the page loads correctly

Starting URL: https://deveducation.com

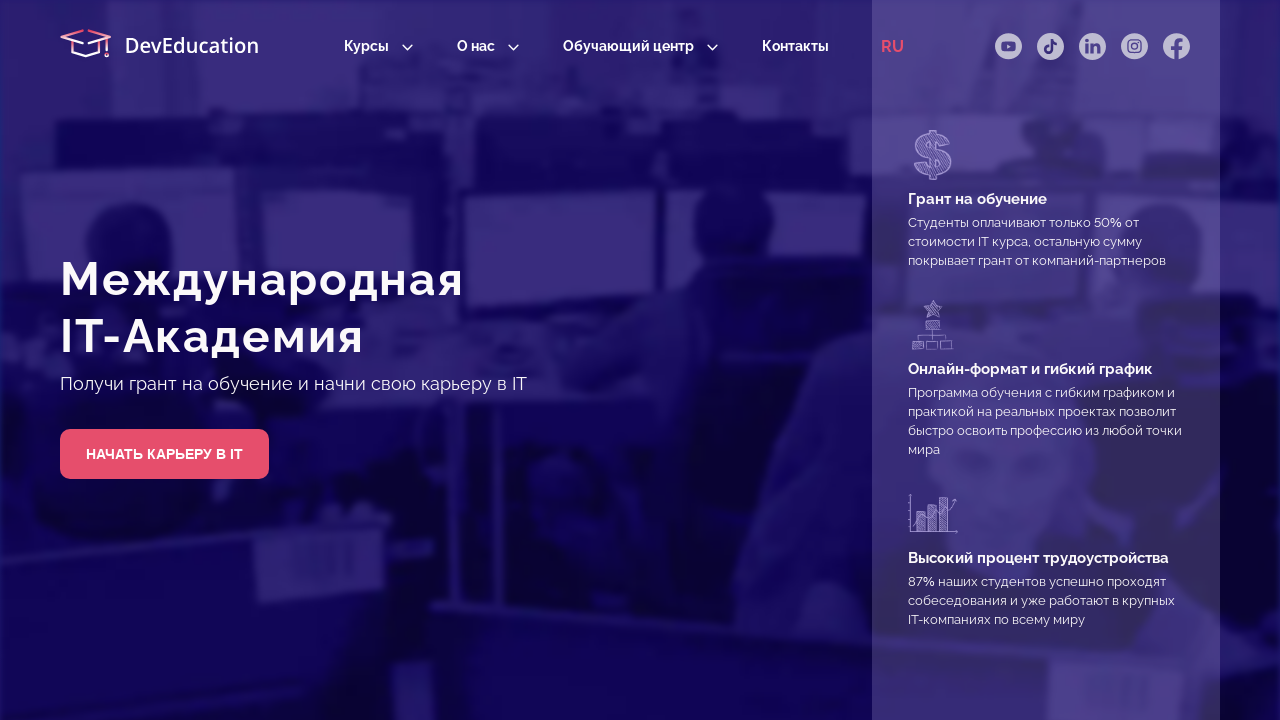

Scrolled to footer
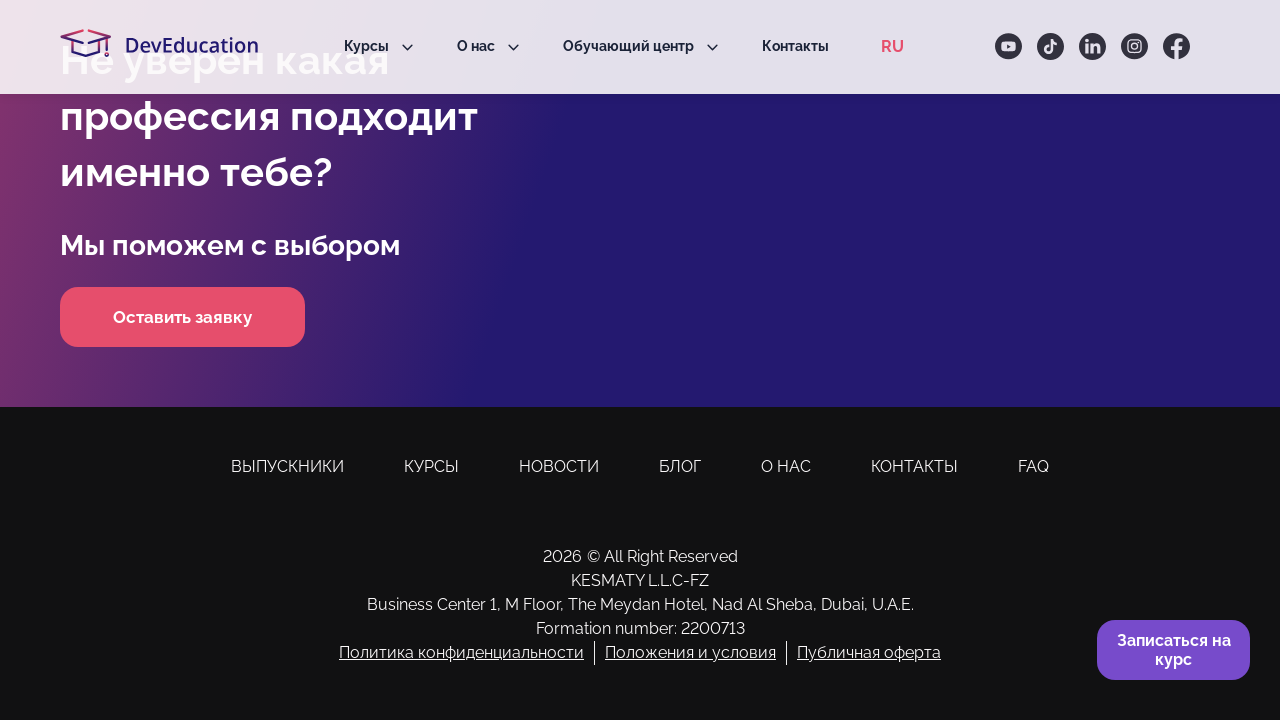

Clicked 'О нас' (About Us) footer link at (786, 467) on footer a:has-text('О нас')
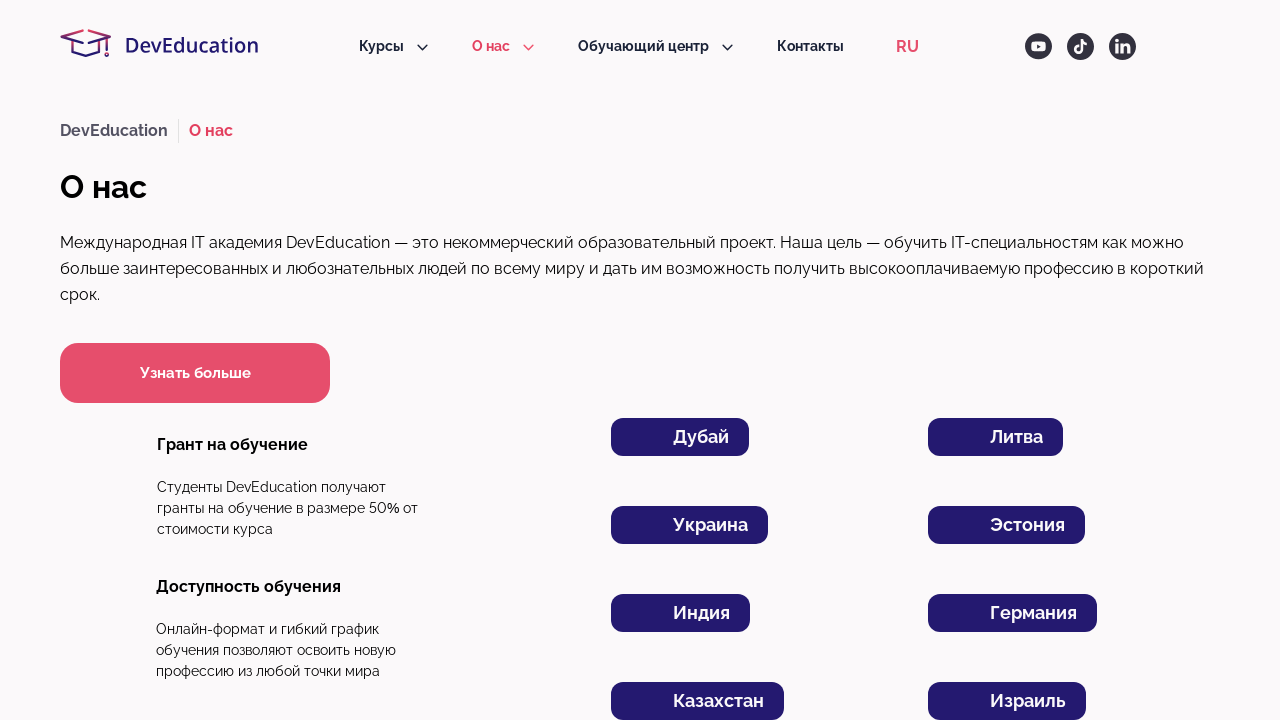

About Us page loaded with h1 title verification
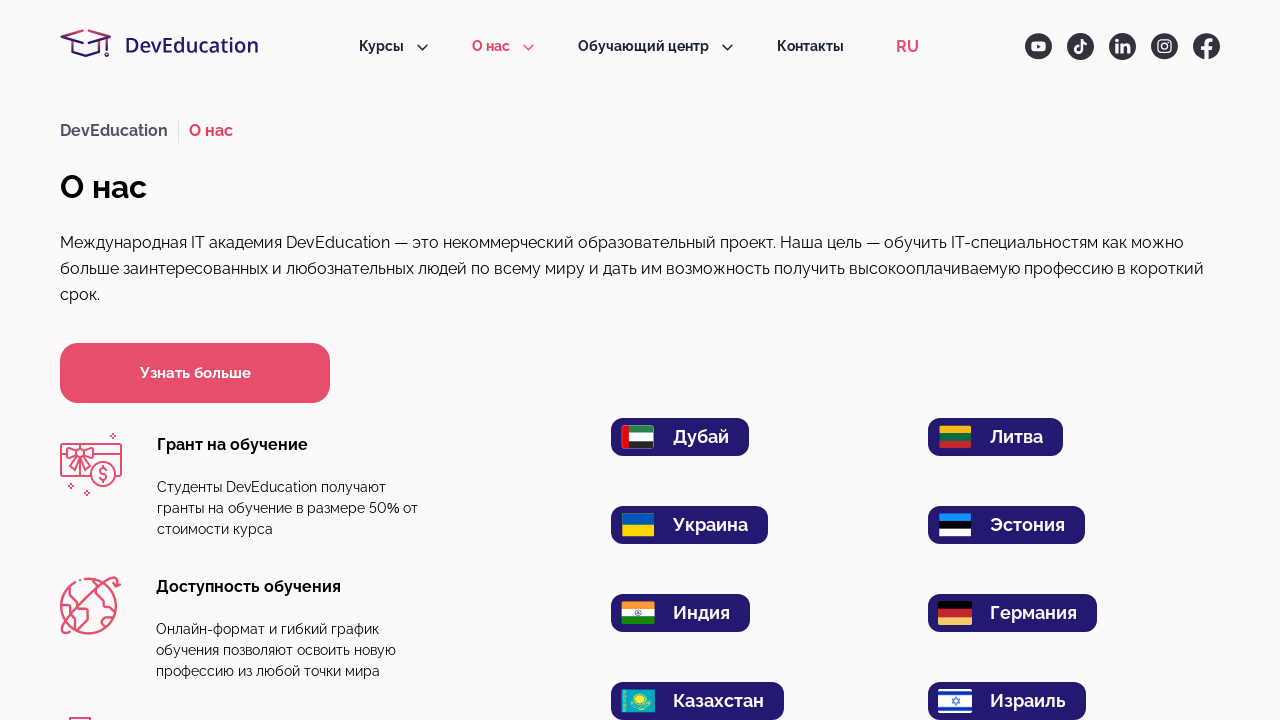

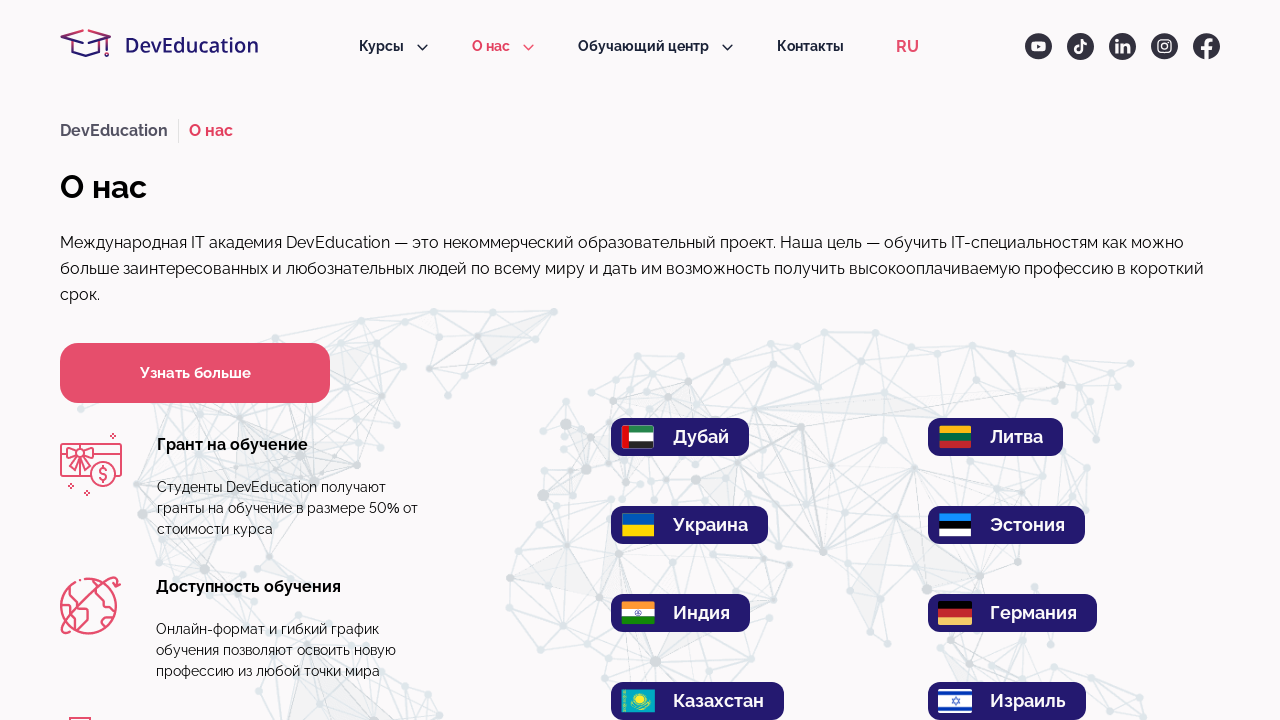